Tests timeout handling when loading a webpage

Starting URL: http://www.in.gr

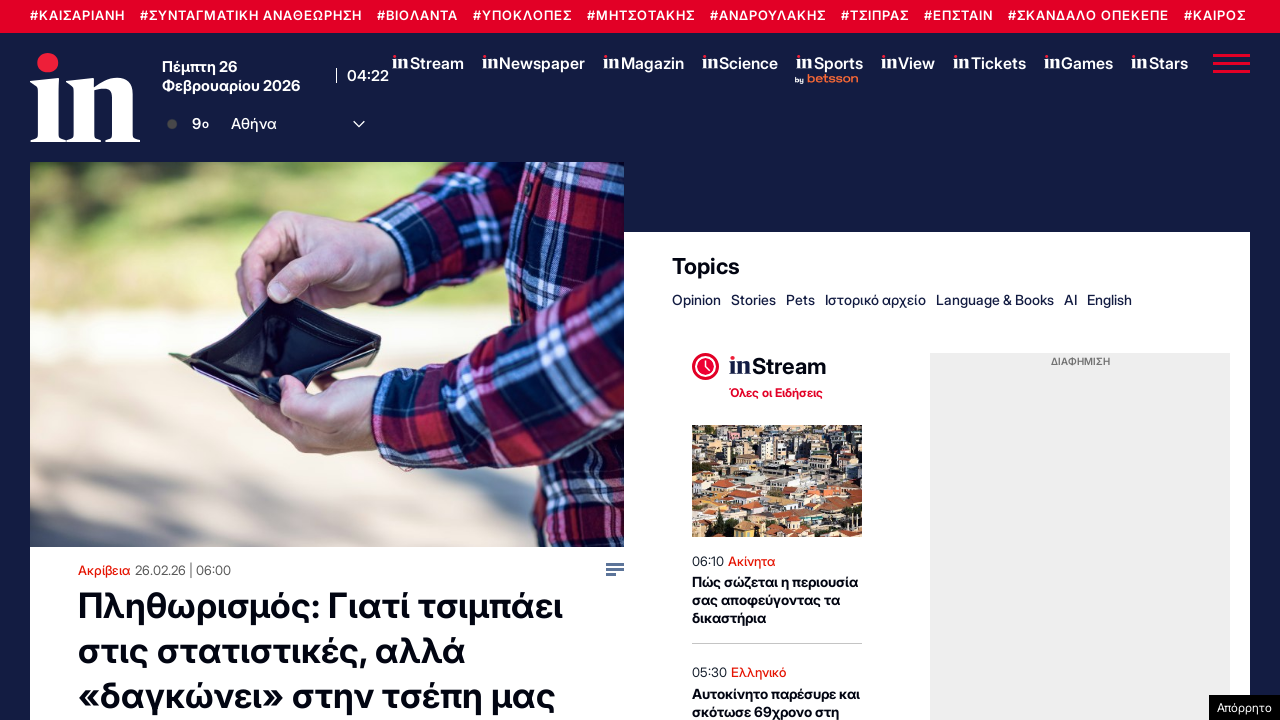

Waited for page to reach networkidle state with 5 second timeout
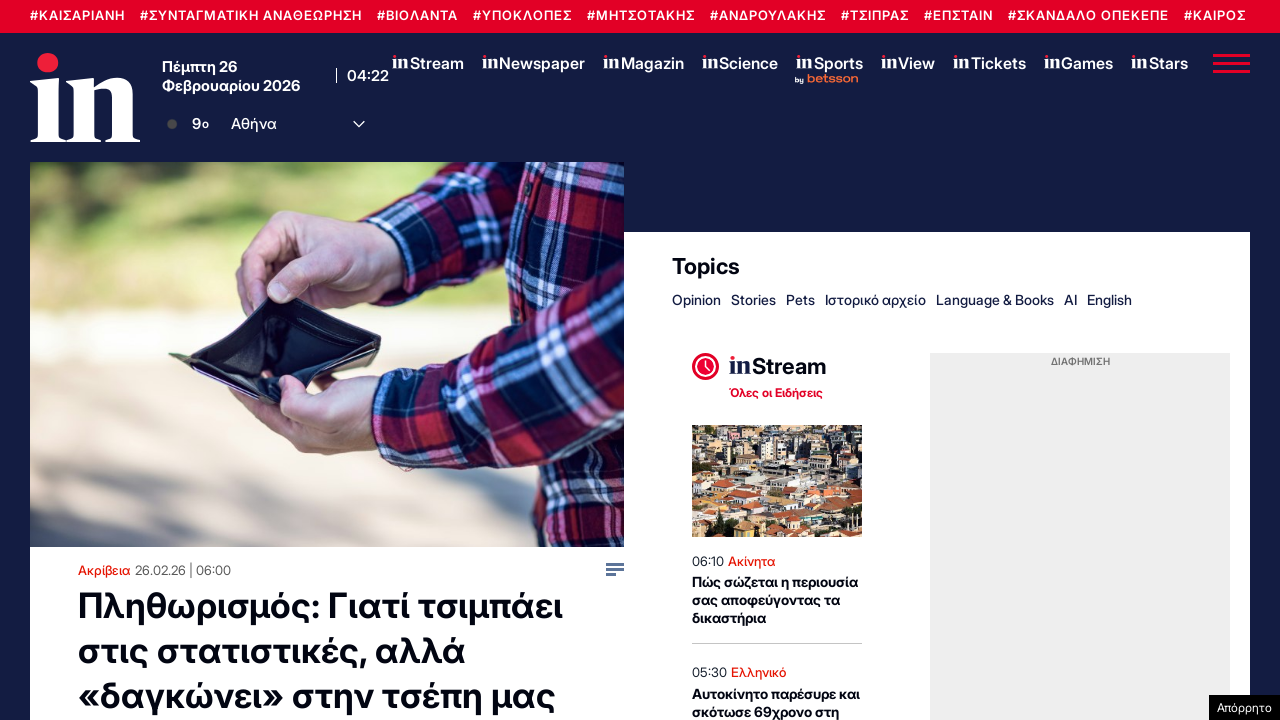

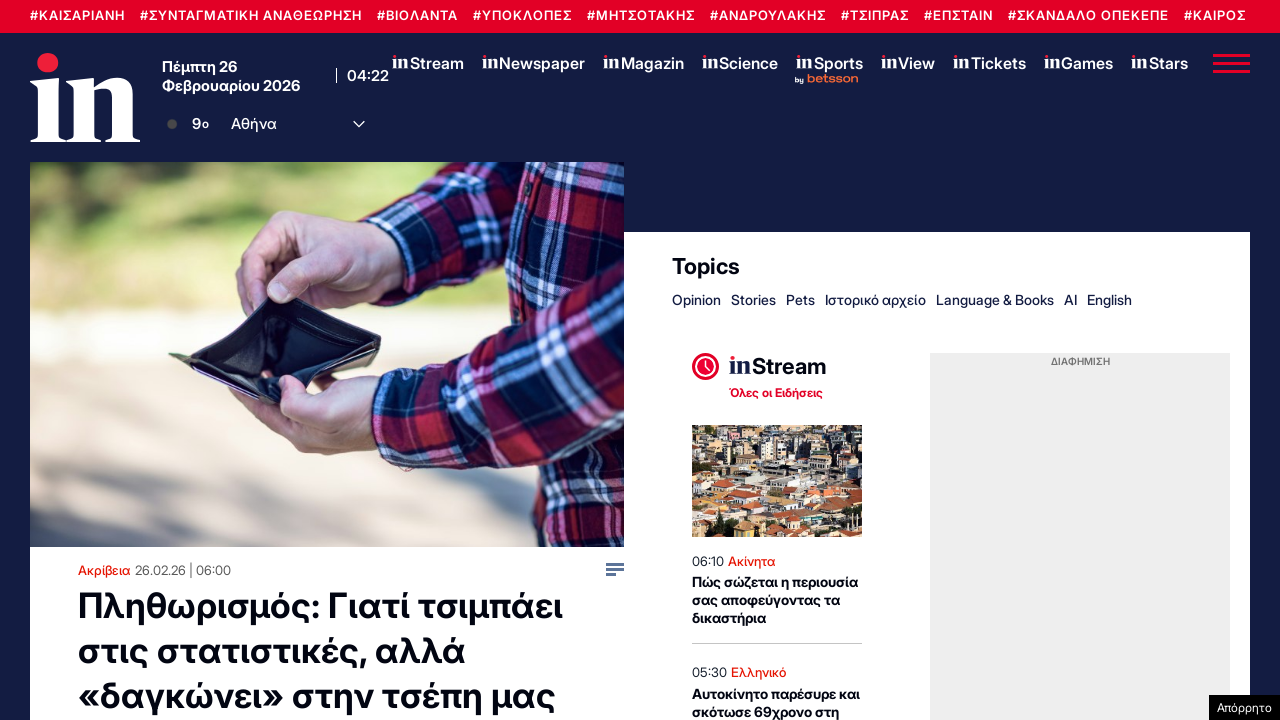